Tests that the Components dropdown menu contains exactly 14 links.

Starting URL: https://formy-project.herokuapp.com/

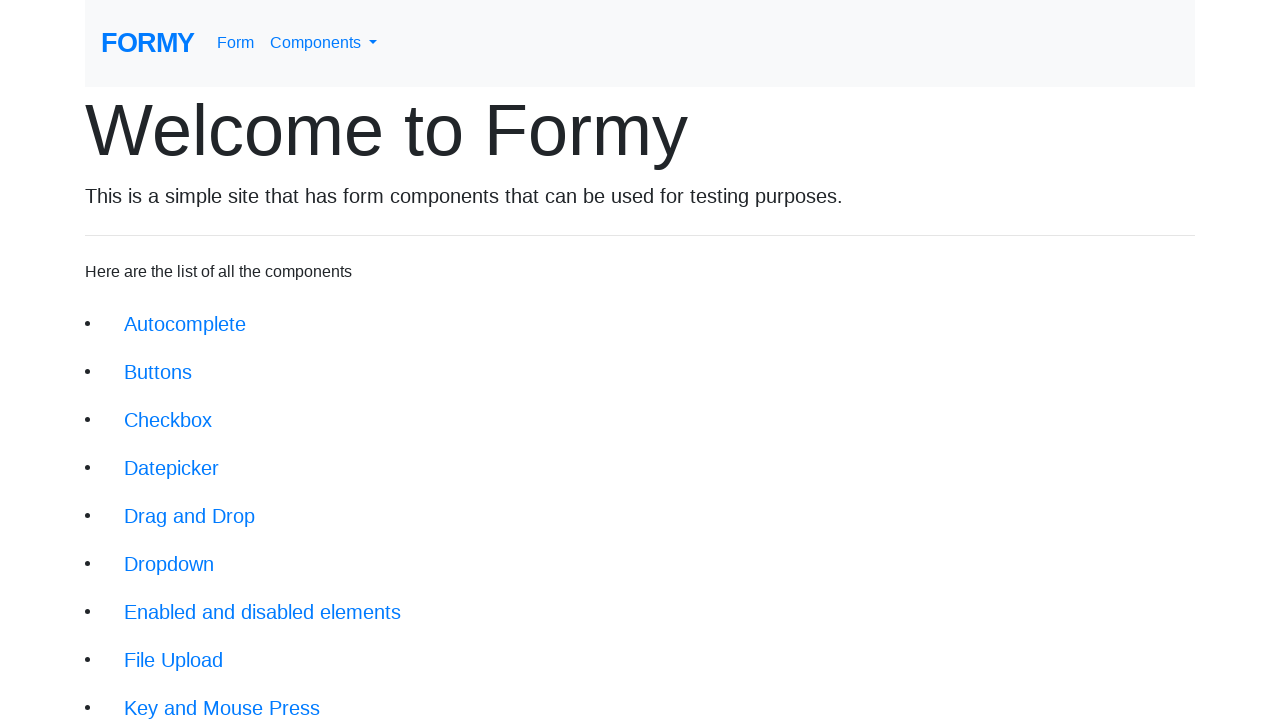

Clicked on navbar dropdown menu to open Components menu at (324, 43) on #navbarDropdownMenuLink
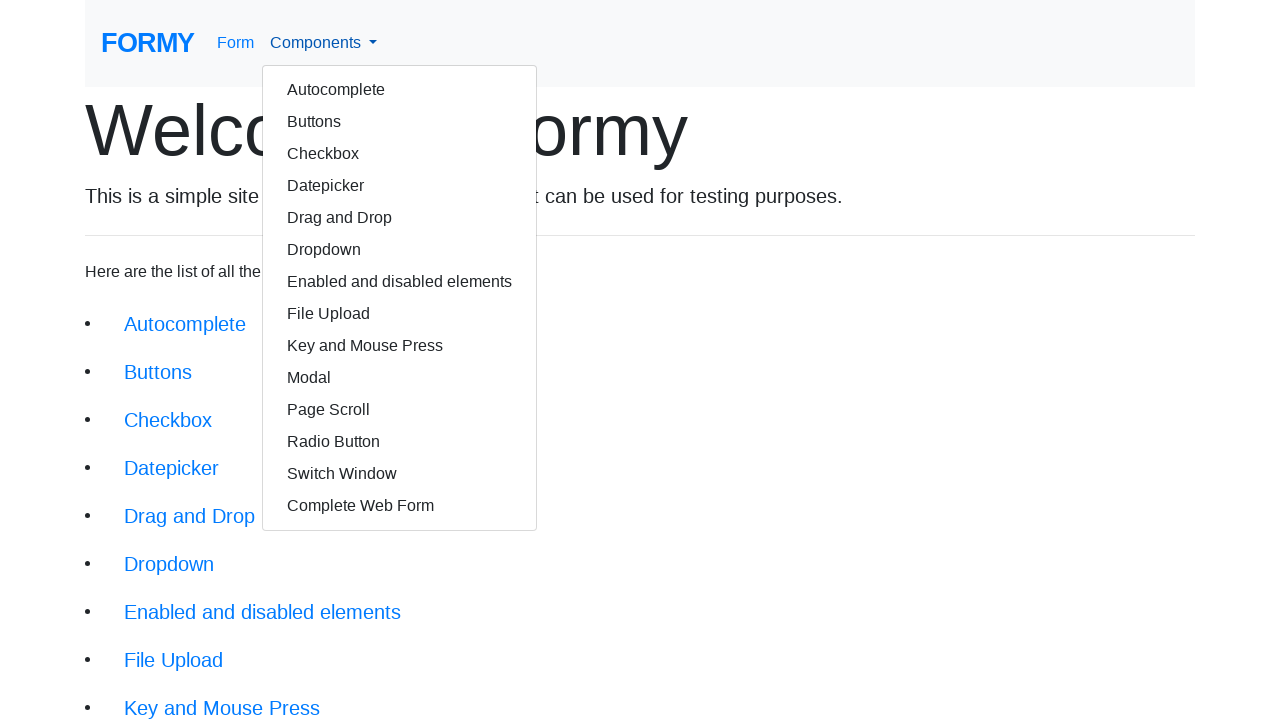

Dropdown menu appeared with links visible
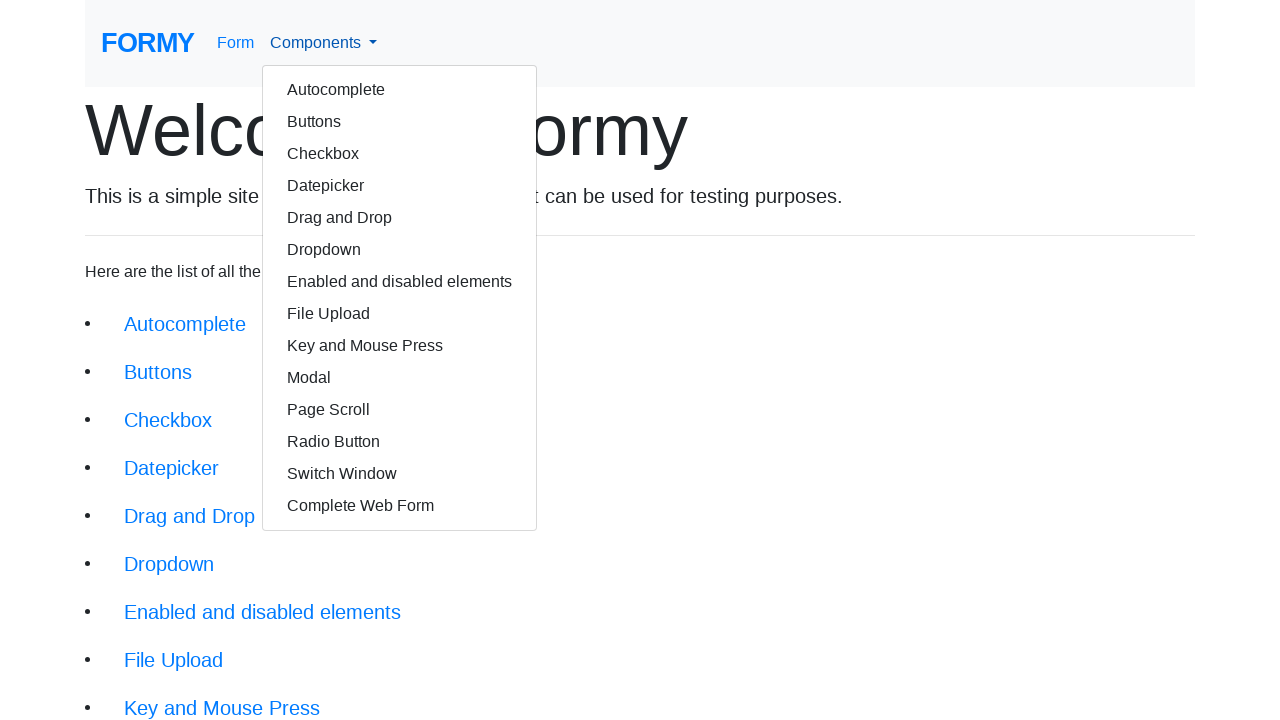

Found 14 links in the Components dropdown menu
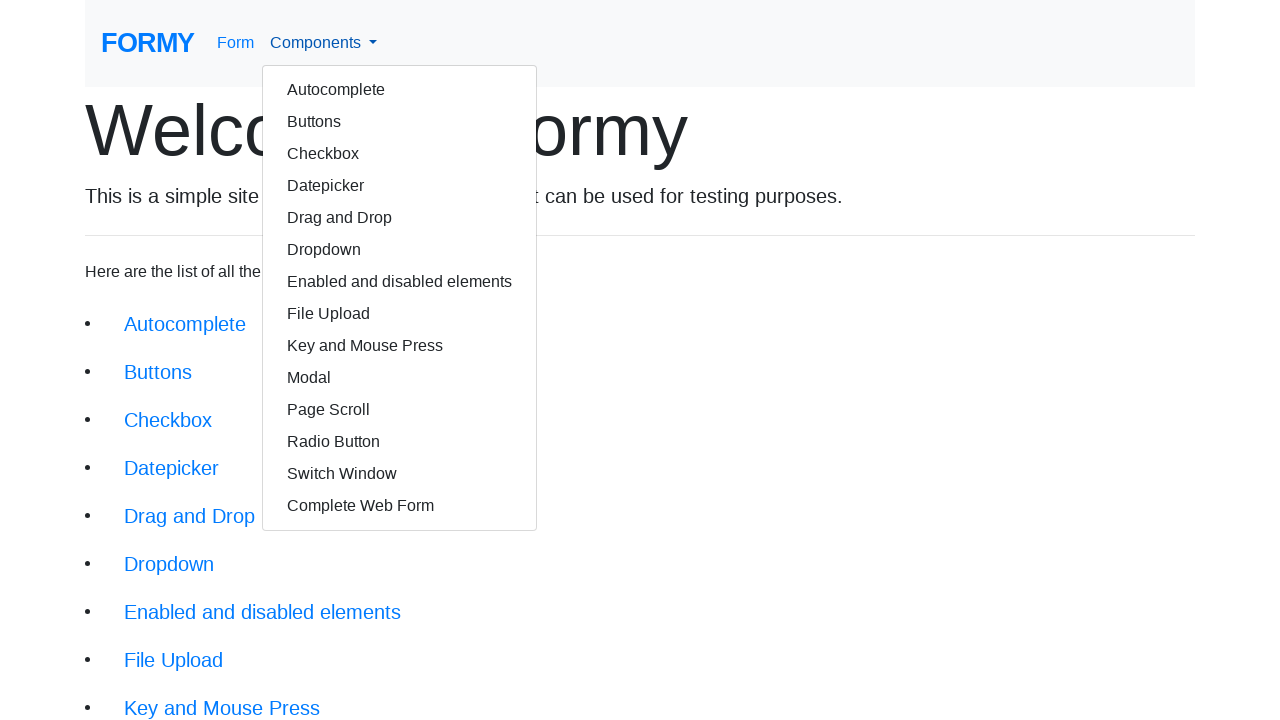

Verified that exactly 14 links exist in the Components dropdown menu
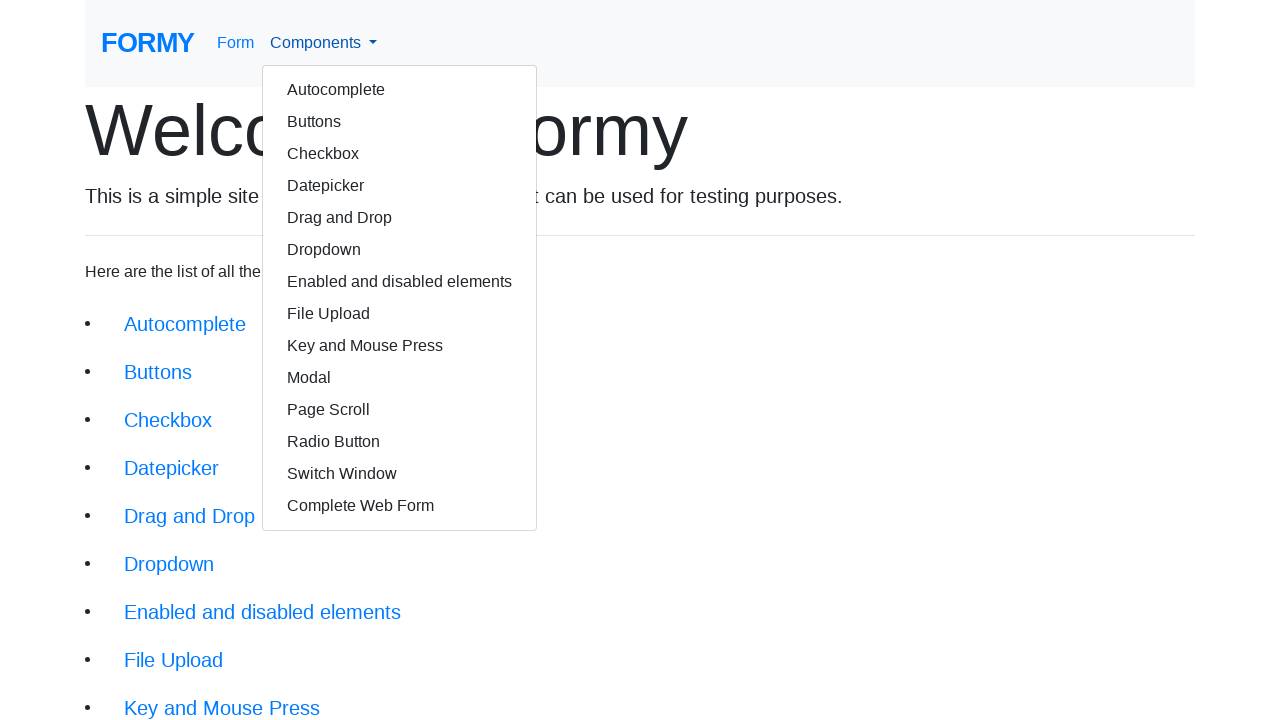

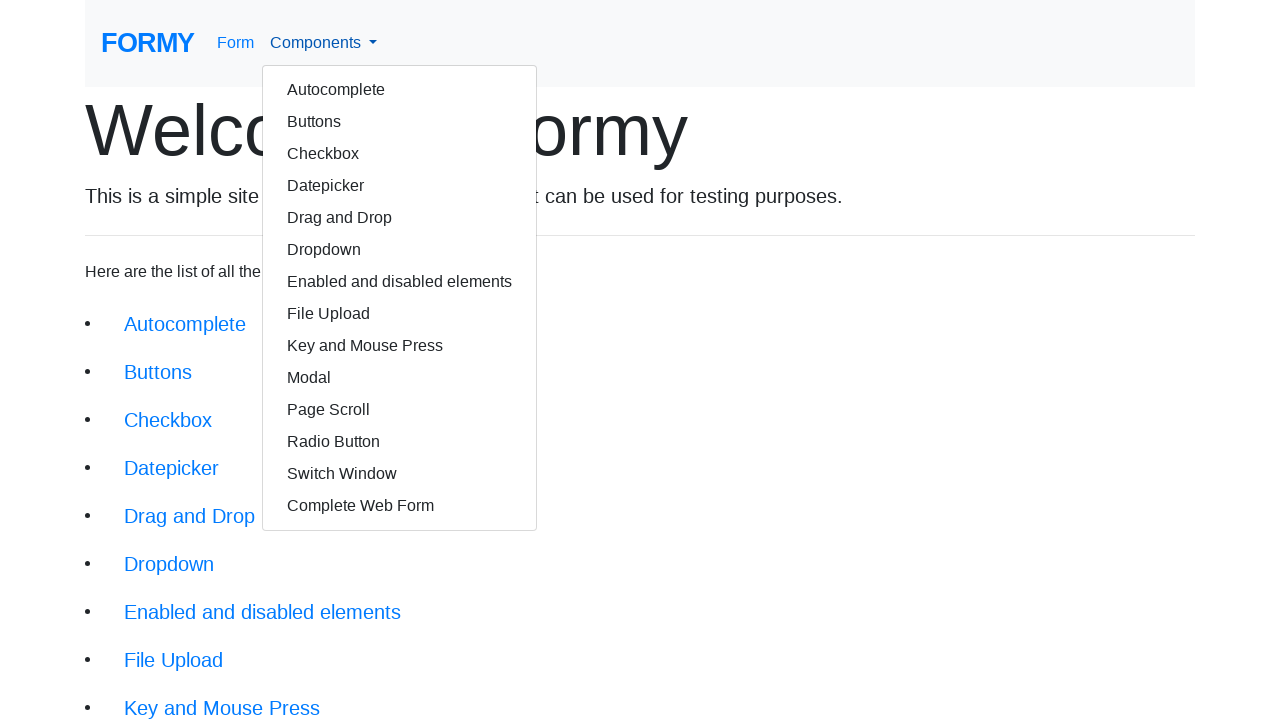